Tests the jQuery UI progress bar demo by clicking the download button to trigger the progress bar animation

Starting URL: https://jqueryui.com/resources/demos/progressbar/download.html

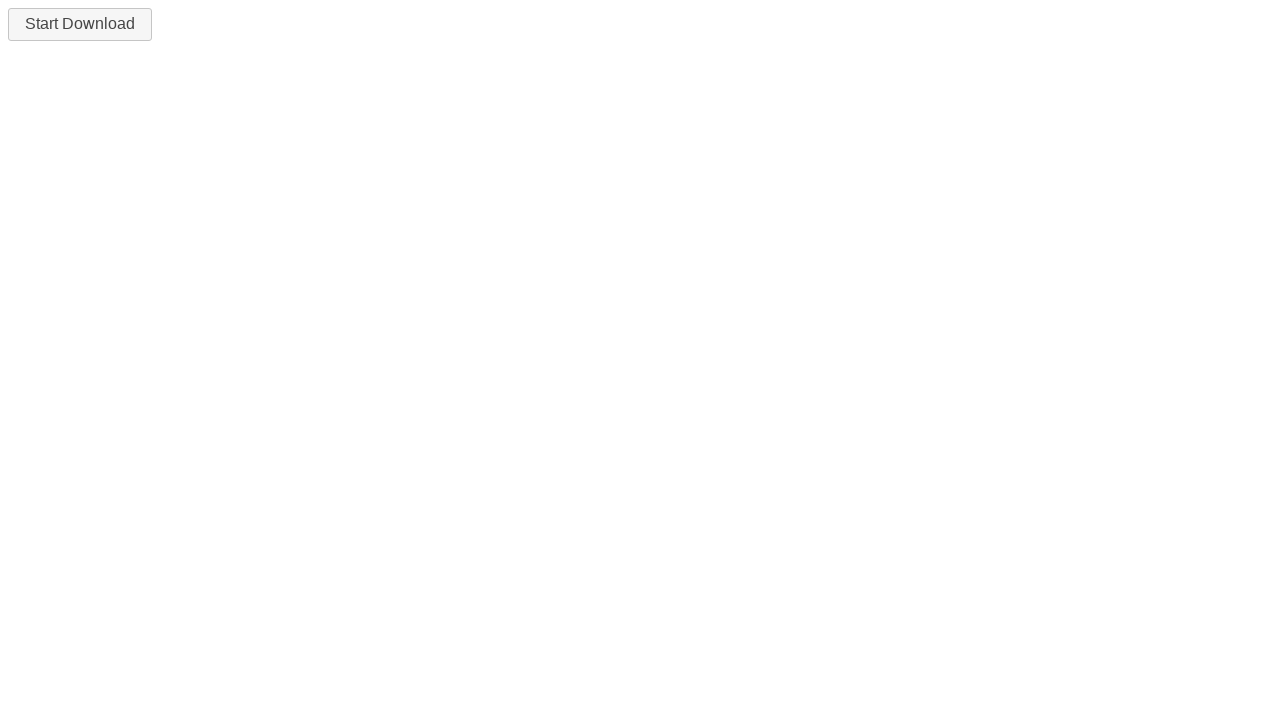

Navigated to jQuery UI progress bar demo page
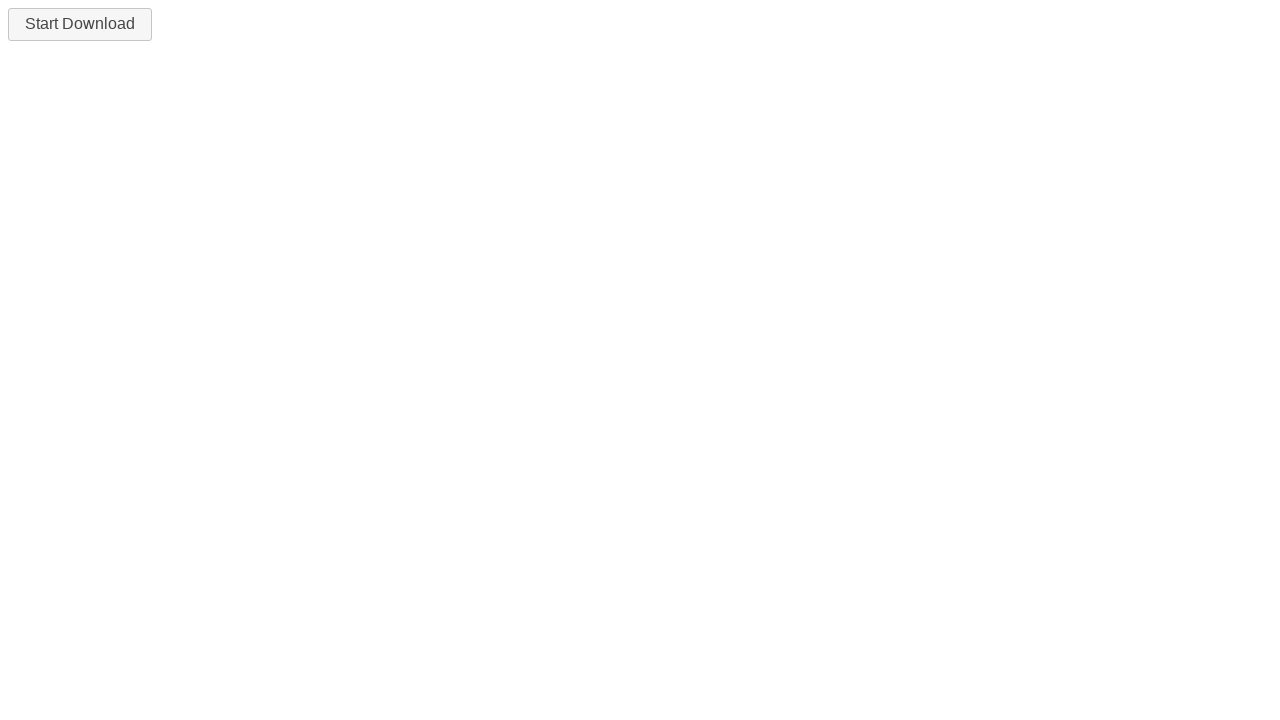

Clicked the download button to trigger progress bar animation at (80, 24) on #downloadButton
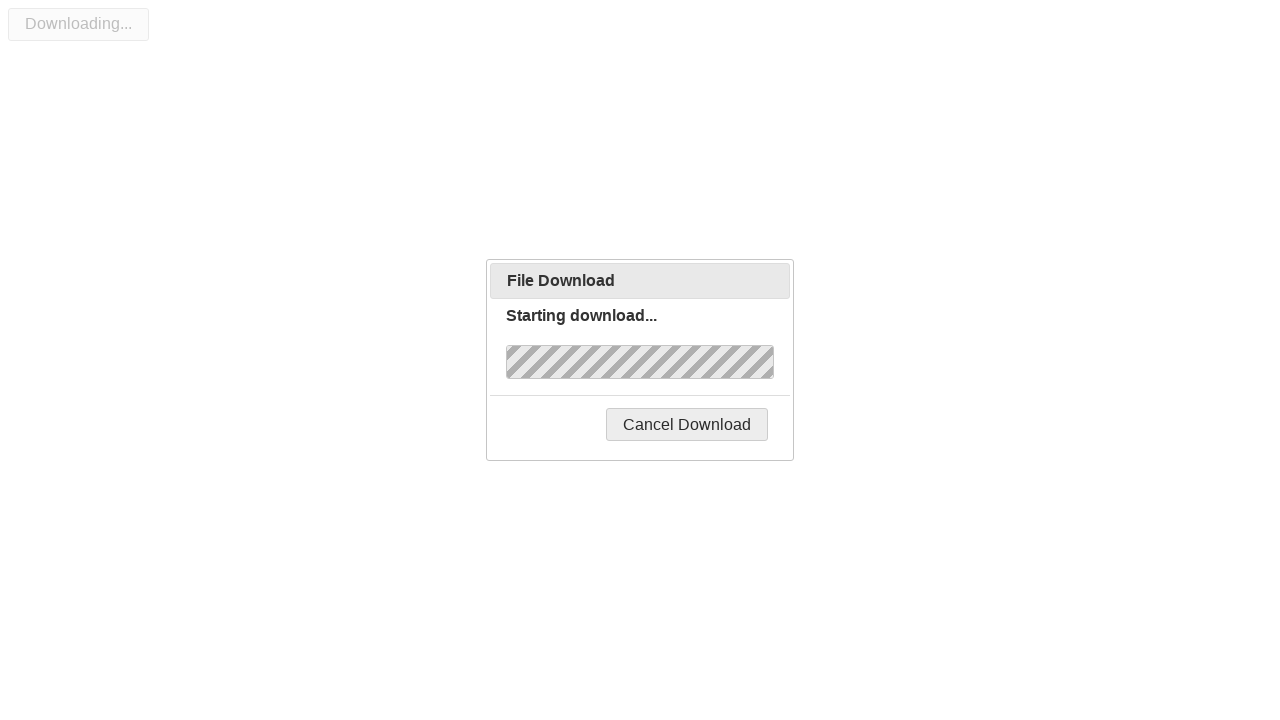

Progress bar appeared and animation completed
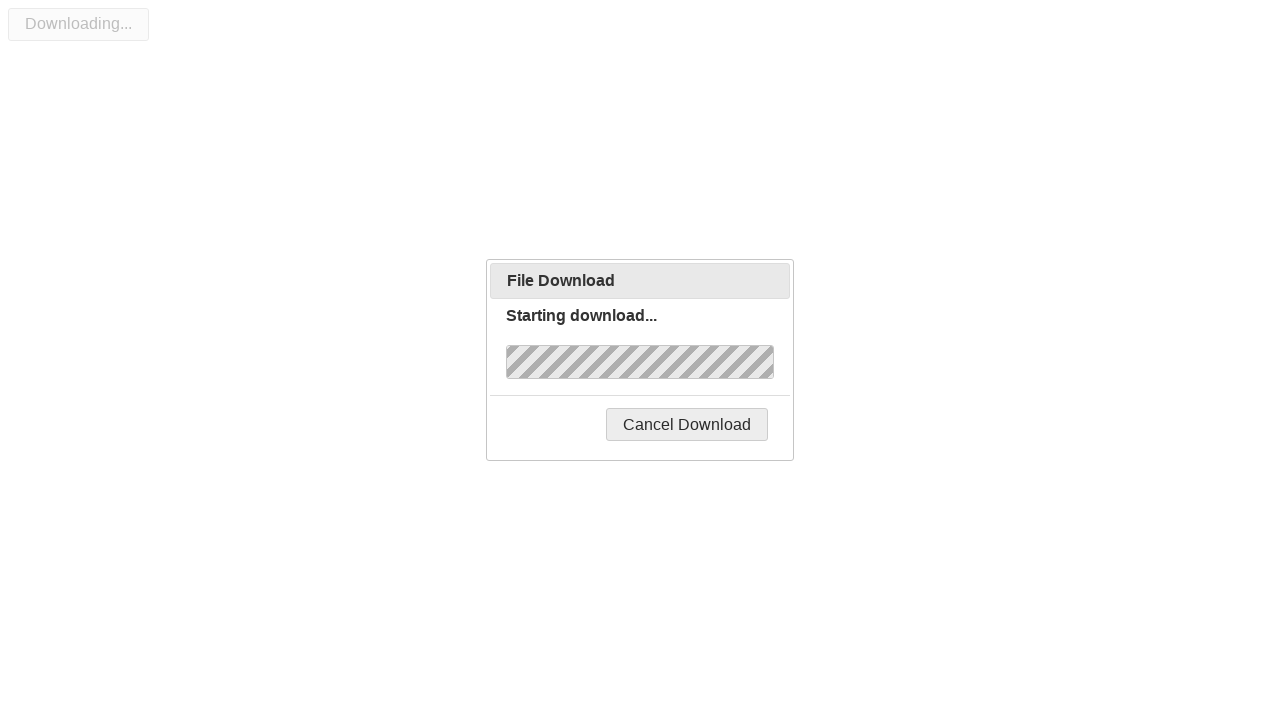

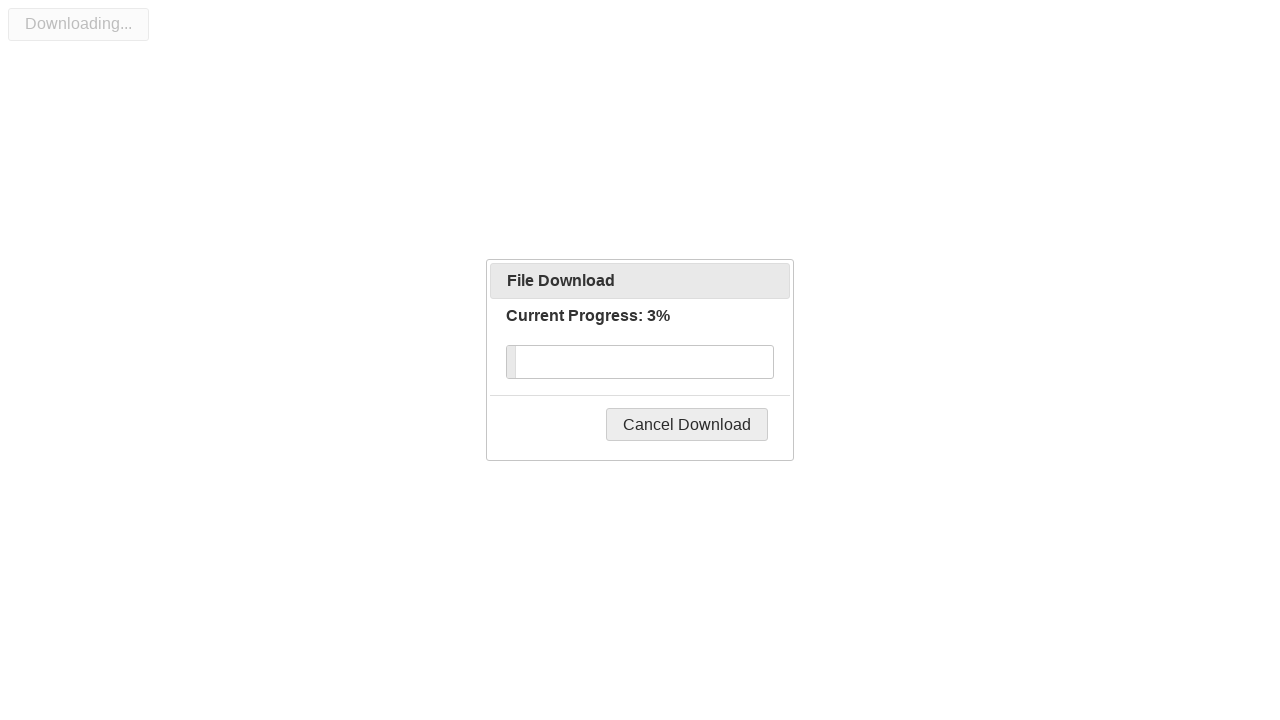